Navigates to Gmail and verifies the page title contains "Google"

Starting URL: https://gmail.com

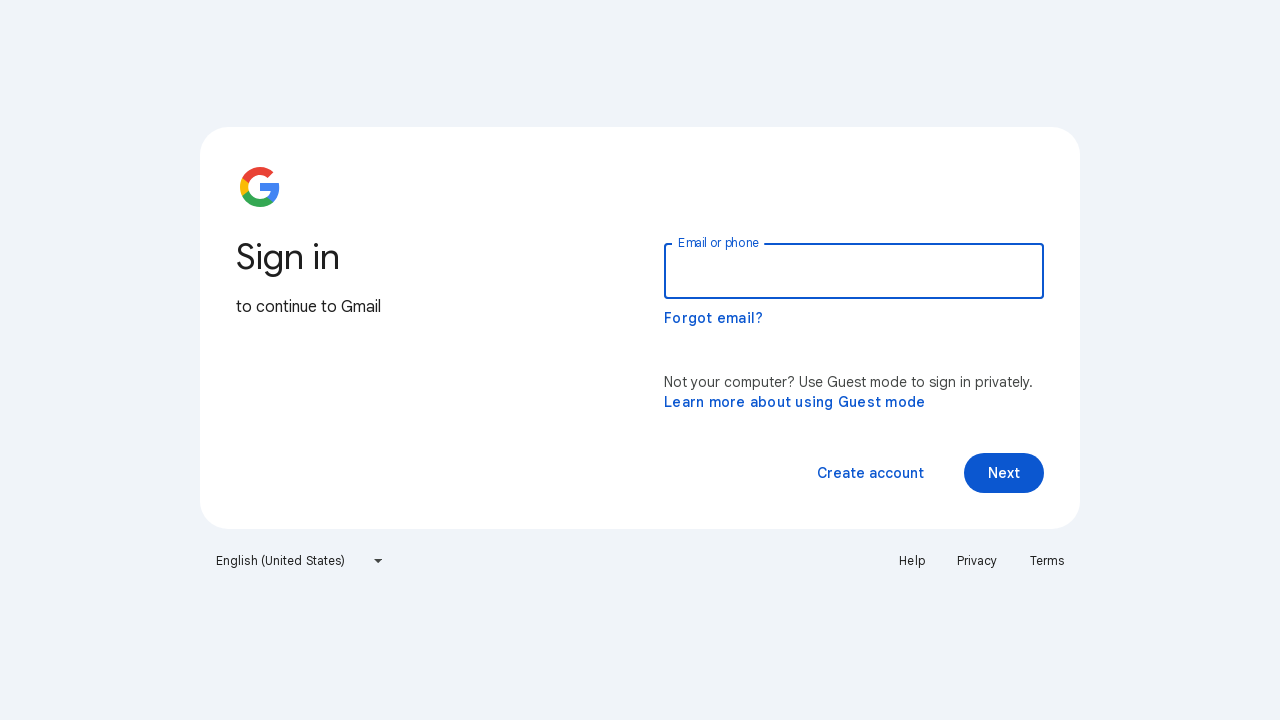

Navigated to https://gmail.com
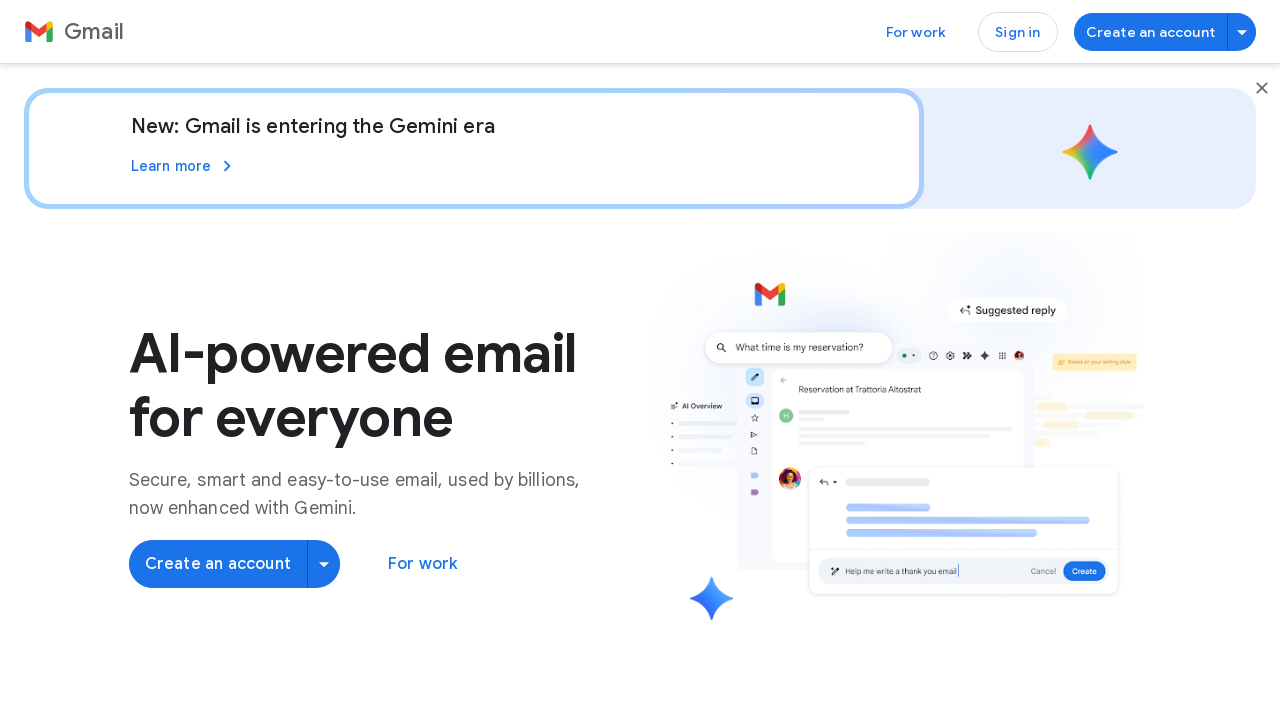

Retrieved page title: Gmail: Secure, AI-Powered Email for Everyone | Google Workspace
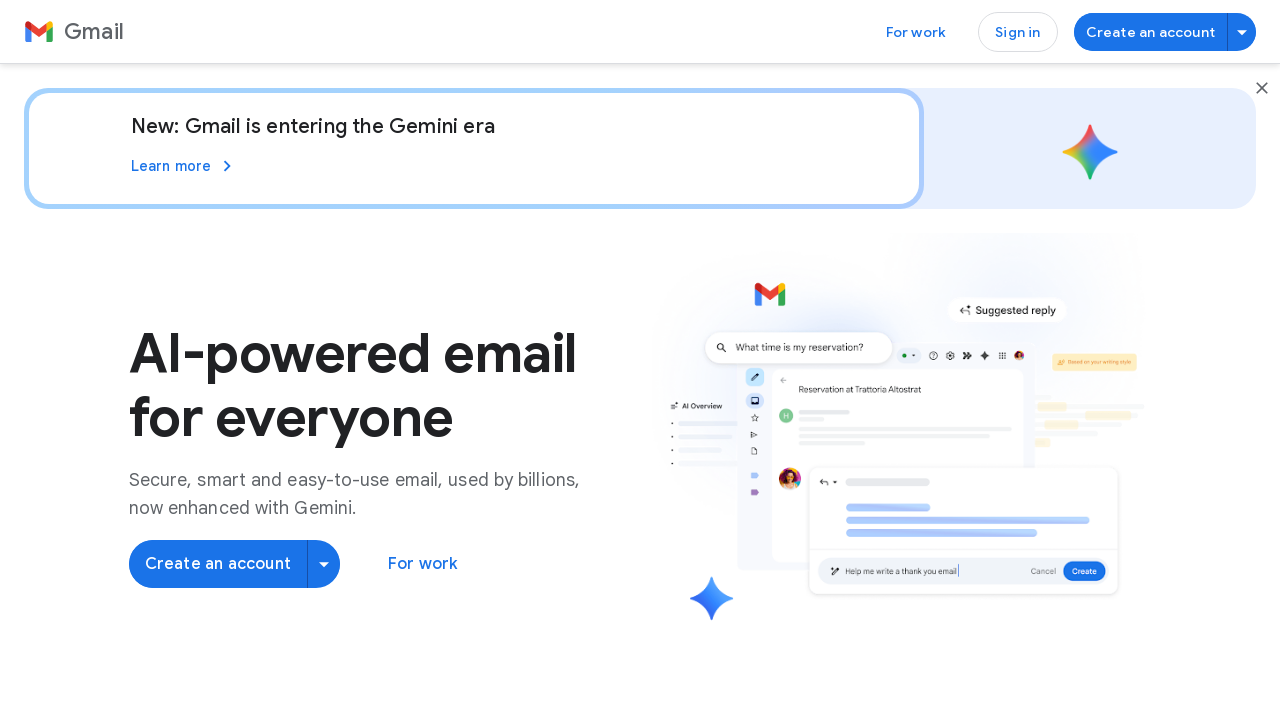

Title verification passed - Page title contains 'Google'
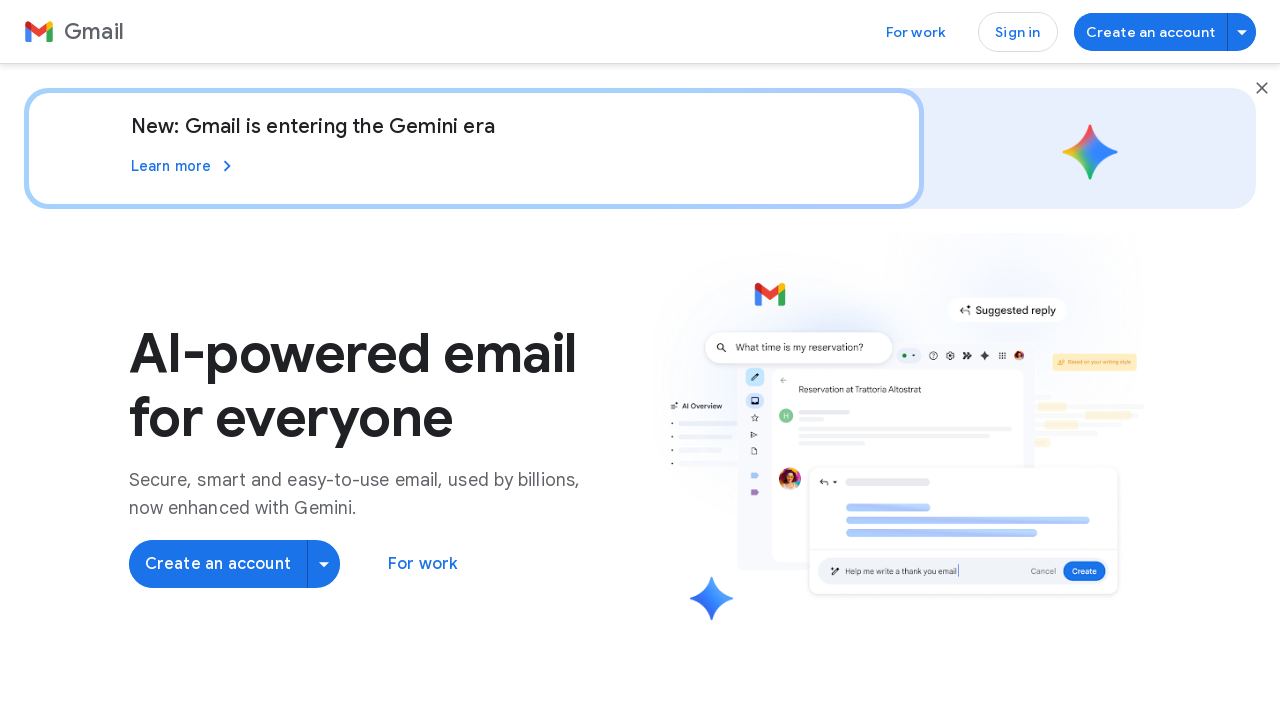

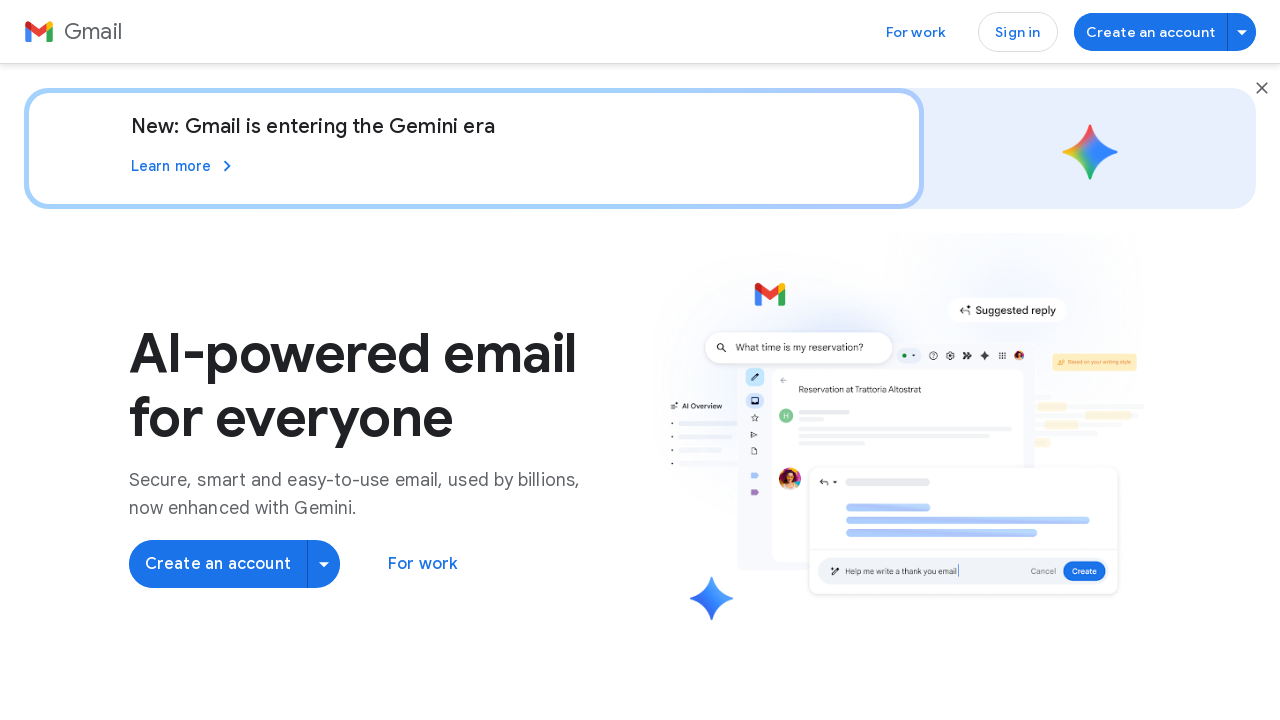